Tests sending a tab key press using keyboard action without targeting a specific element and verifies the result

Starting URL: http://the-internet.herokuapp.com/key_presses

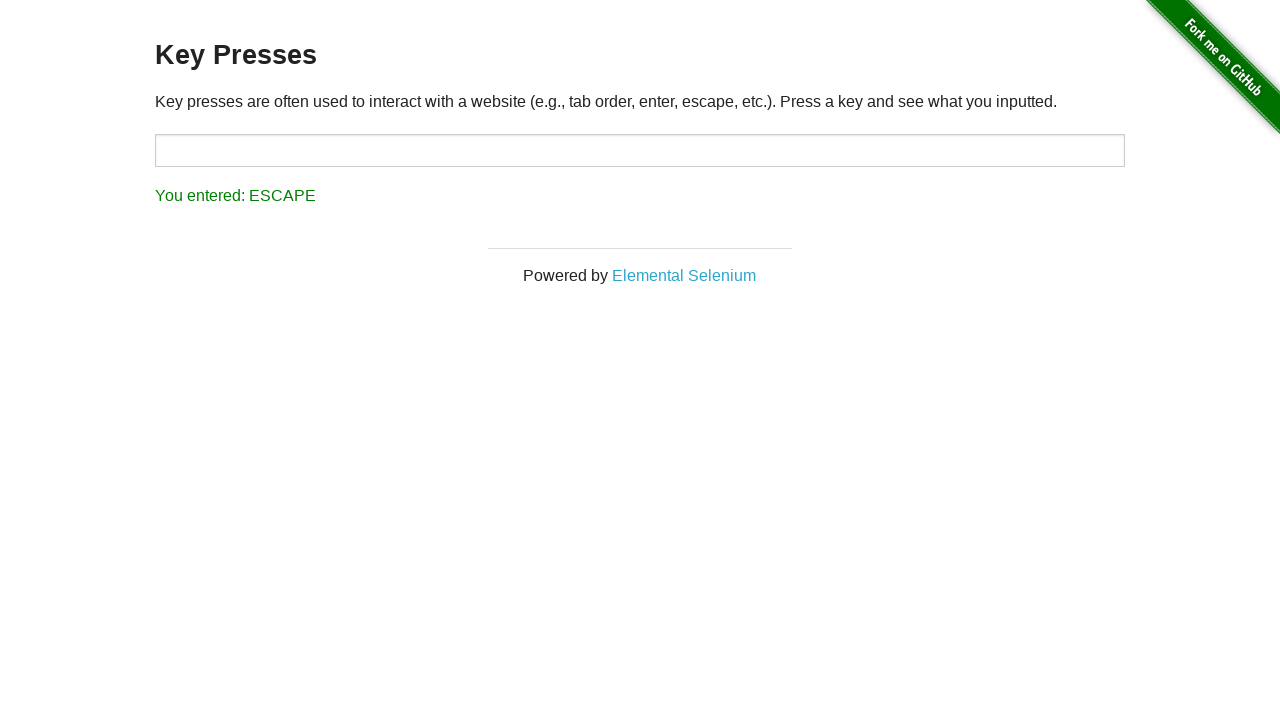

Pressed Tab key without targeting a specific element
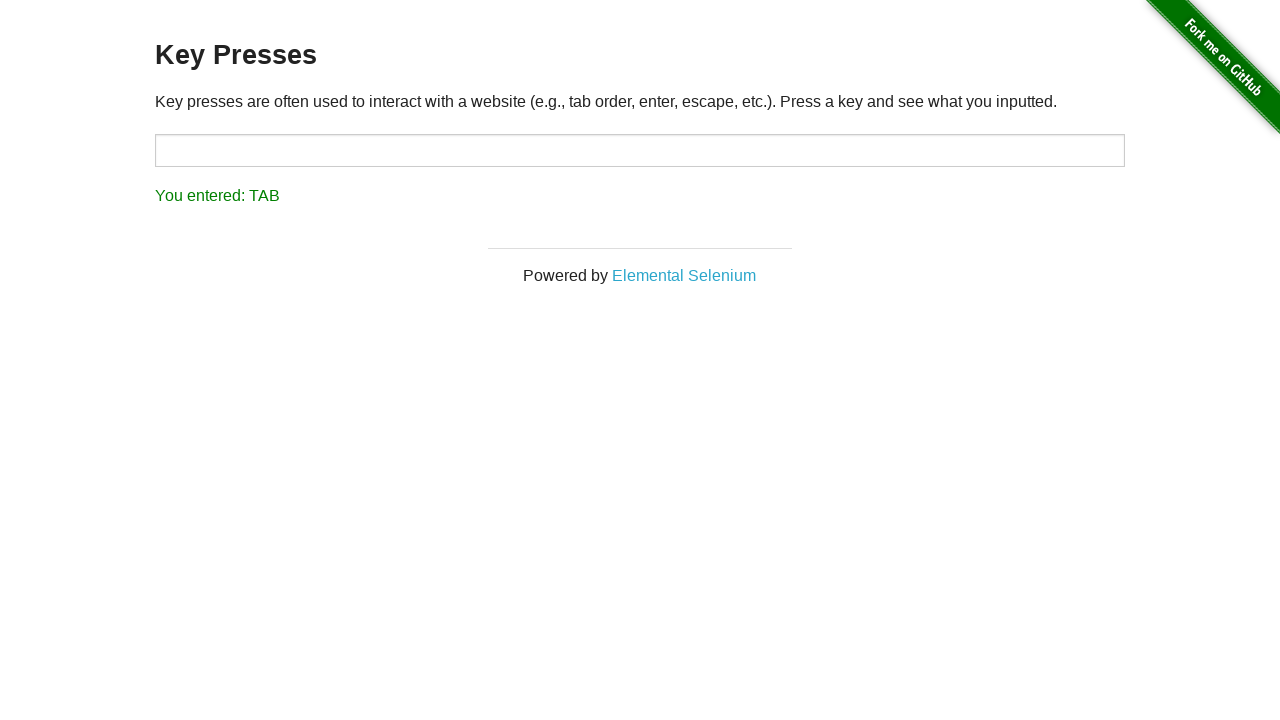

Result element loaded after Tab key press
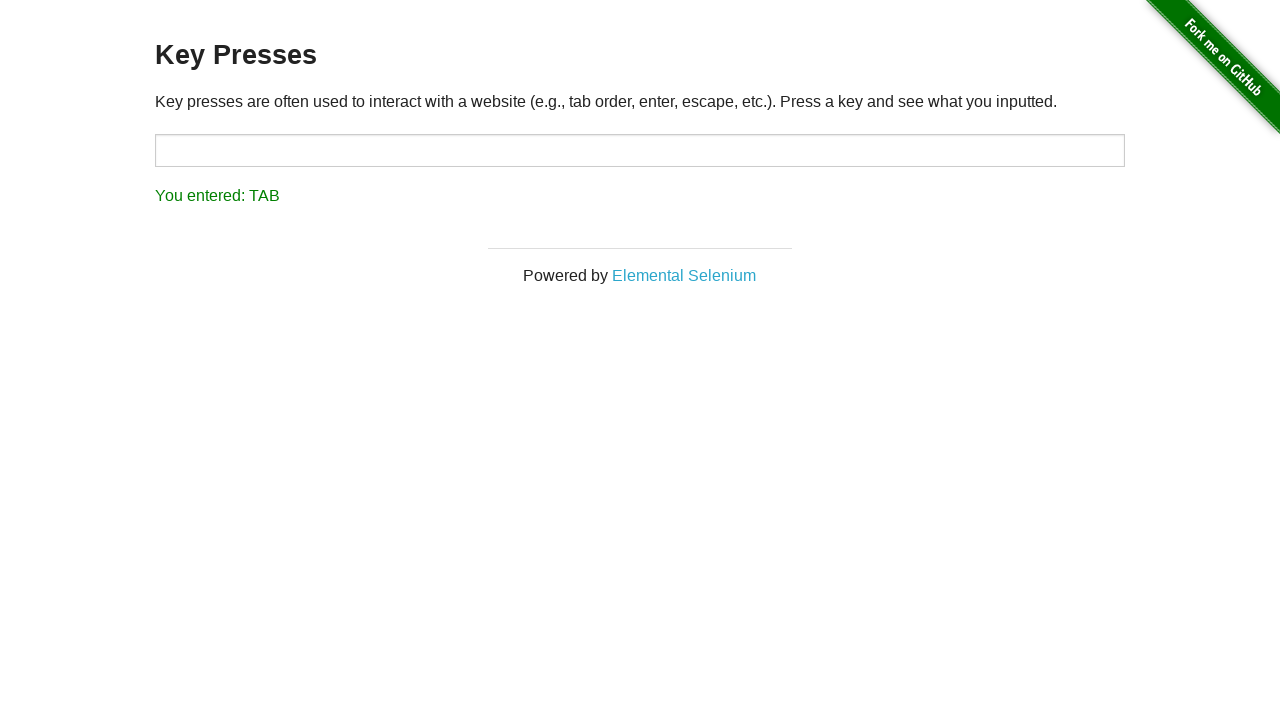

Retrieved result text content
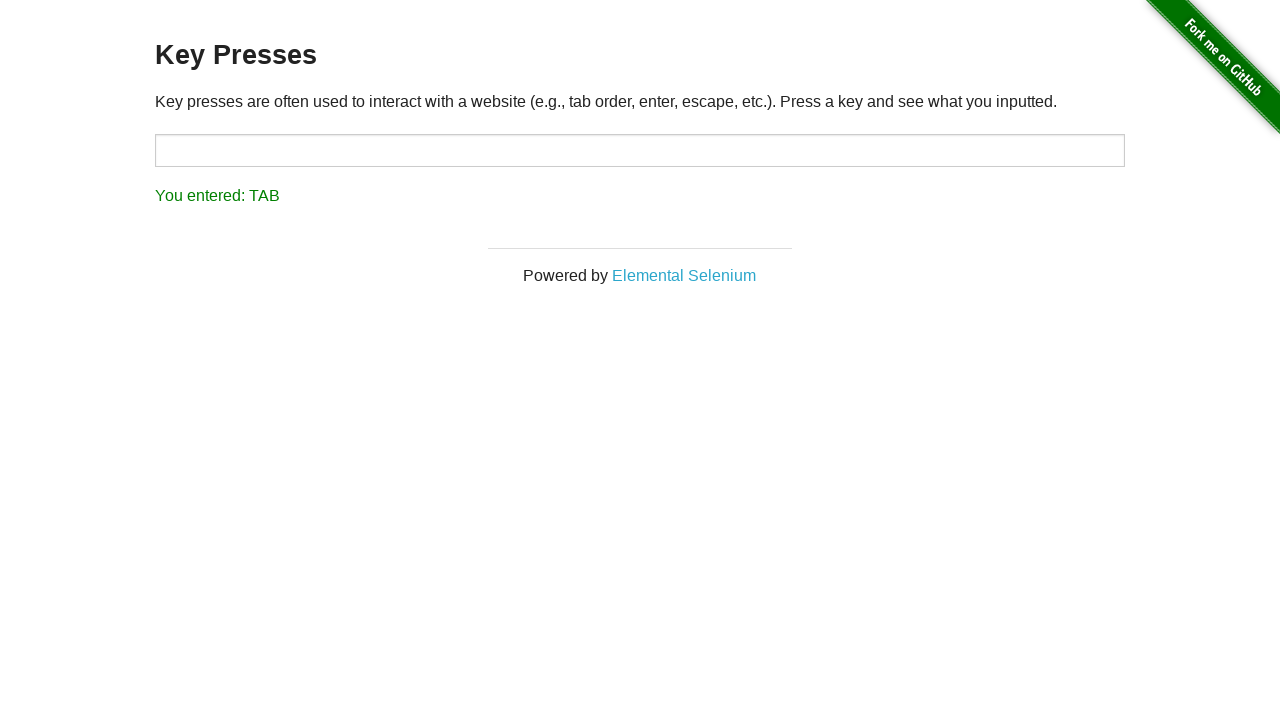

Verified result text matches expected 'You entered: TAB'
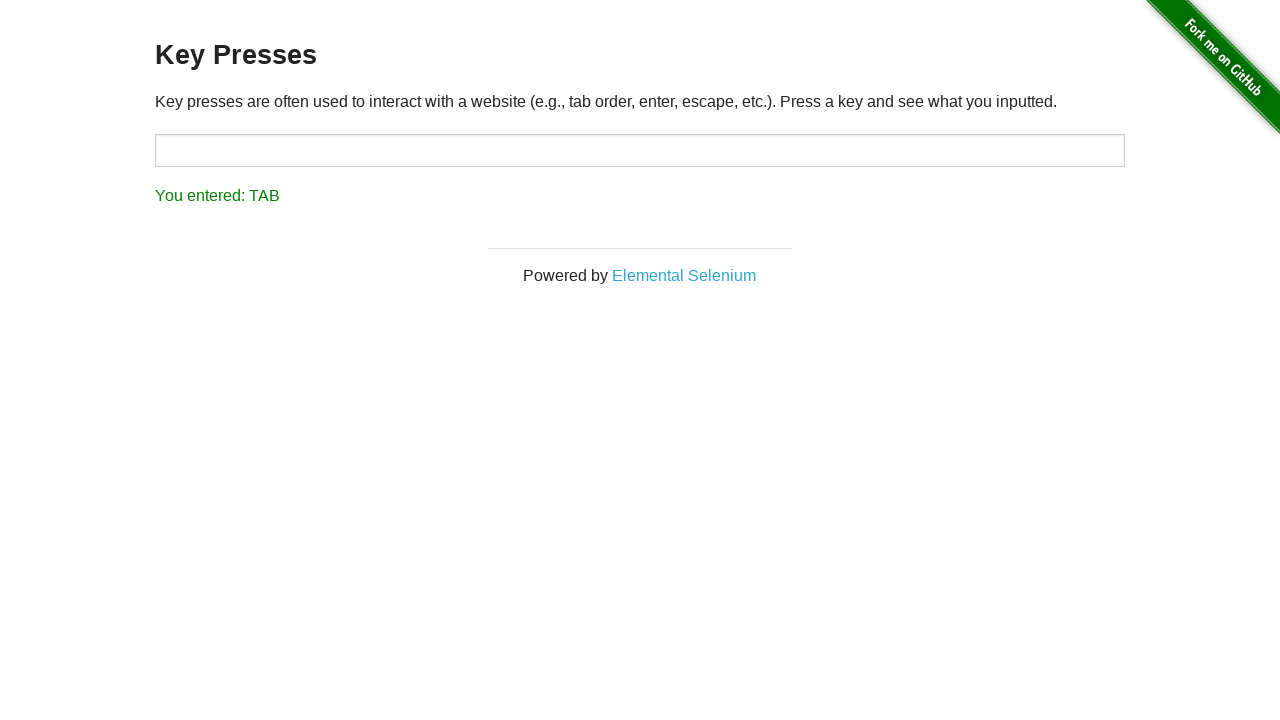

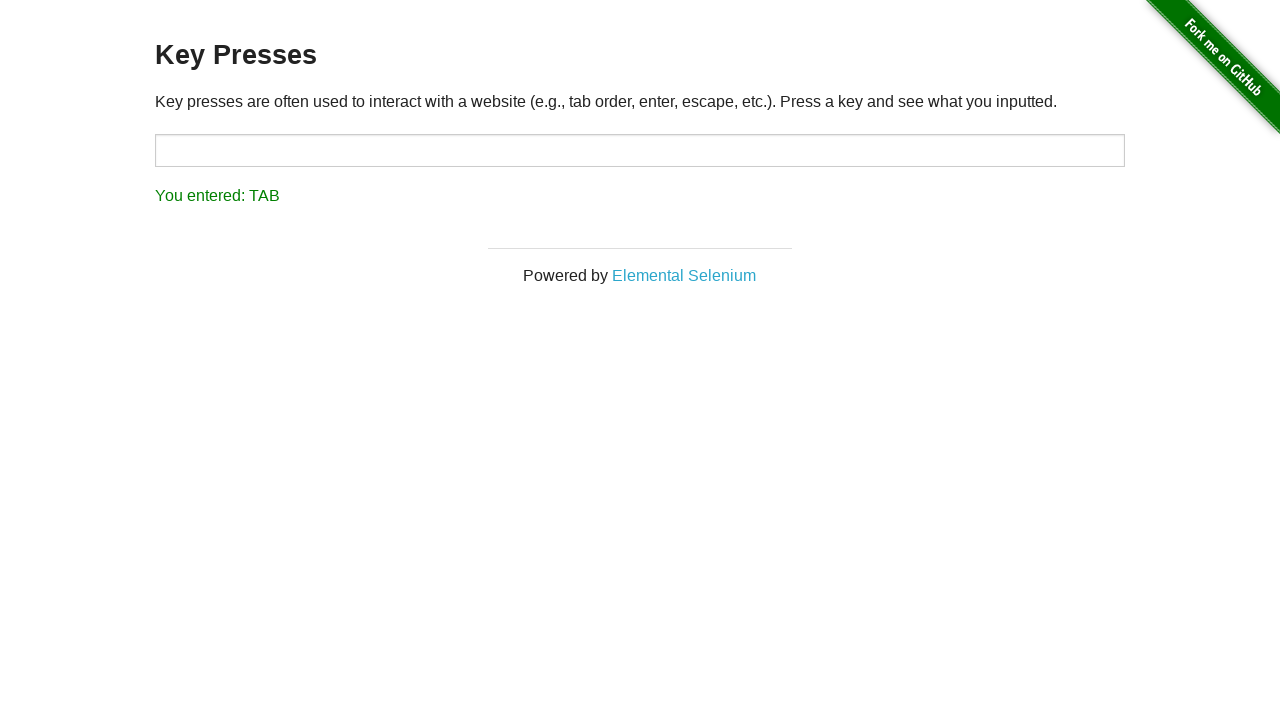